Tests footer platform links by clicking each link and verifying navigation

Starting URL: https://github.com/features/copilot

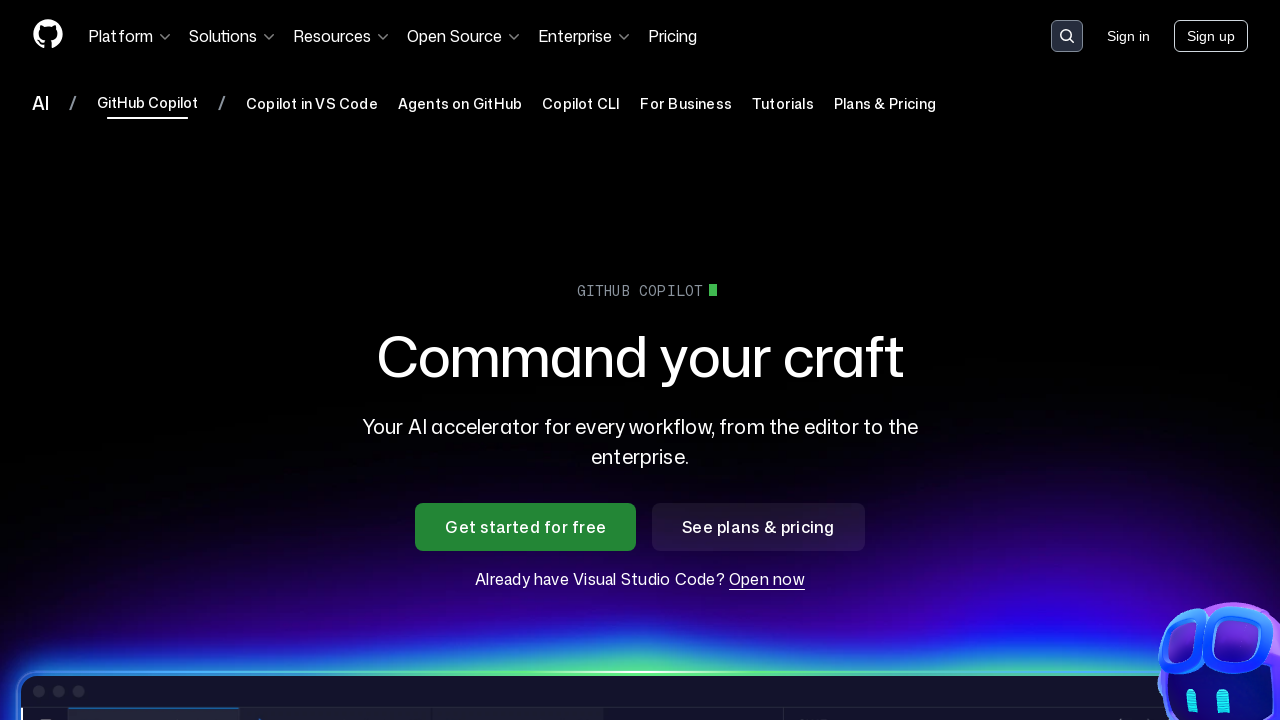

Scrolled footer platform link into view
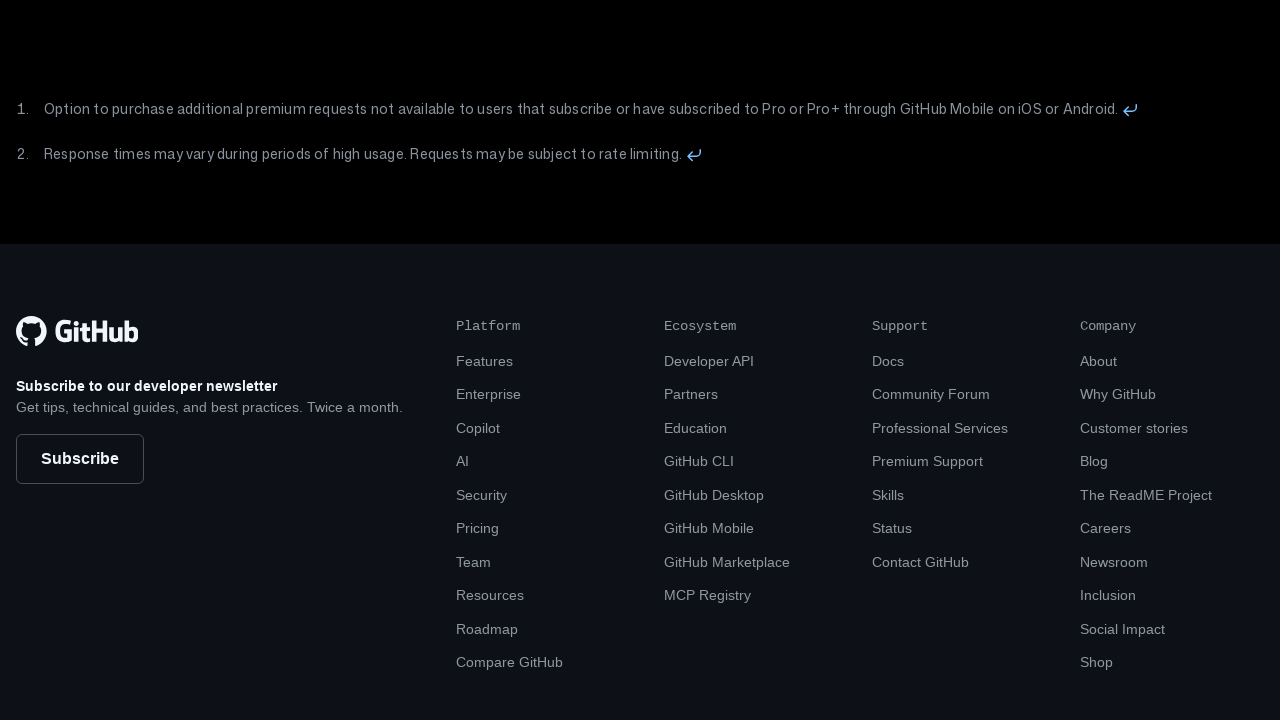

Waited 1 second for page stability
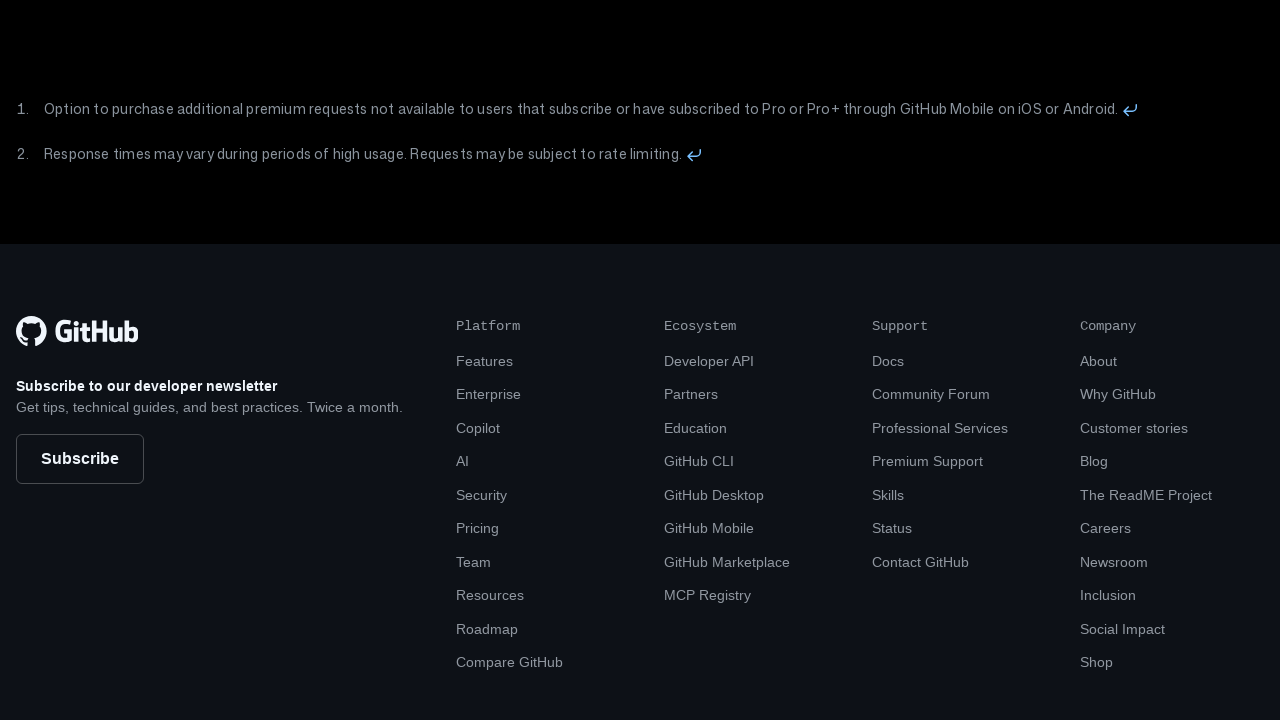

Clicked footer platform link at (709, 361) on xpath=/html/body/div[1]/footer/div[1]/div/nav[2]/ul/li[1]/a
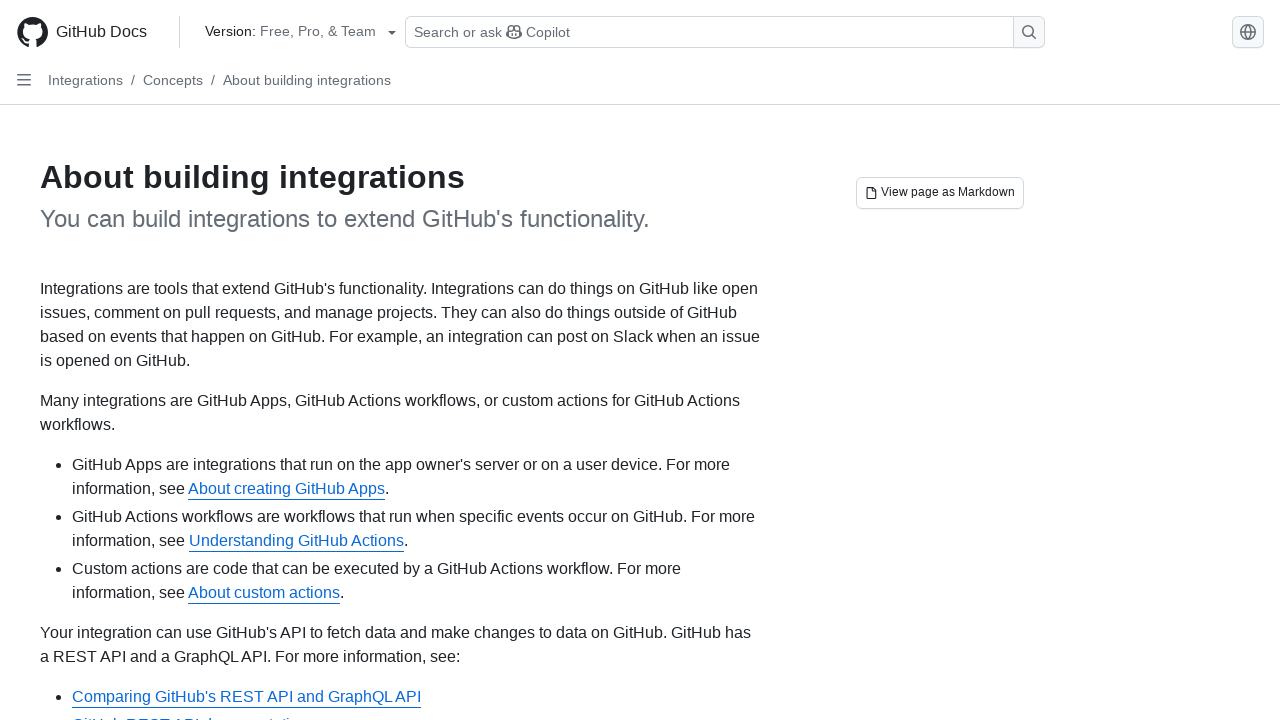

Waited 1 second for navigation to complete
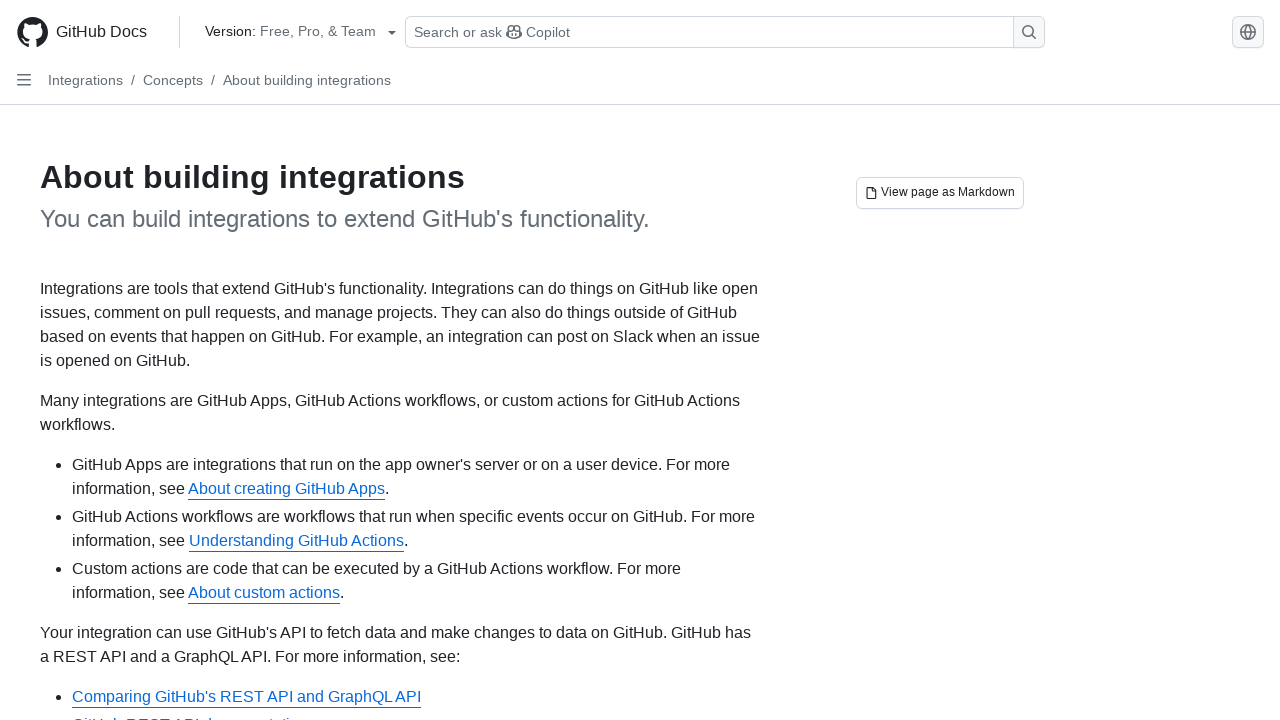

Navigated back to GitHub Copilot features page
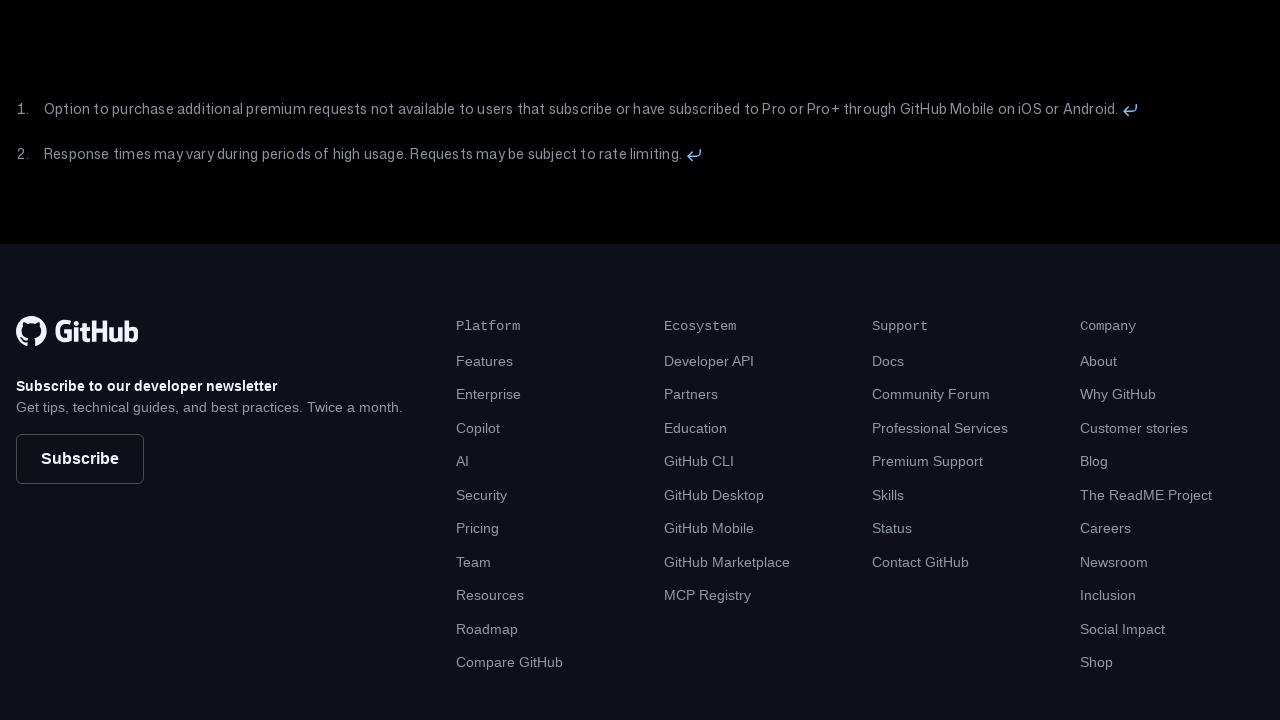

Scrolled footer platform link into view
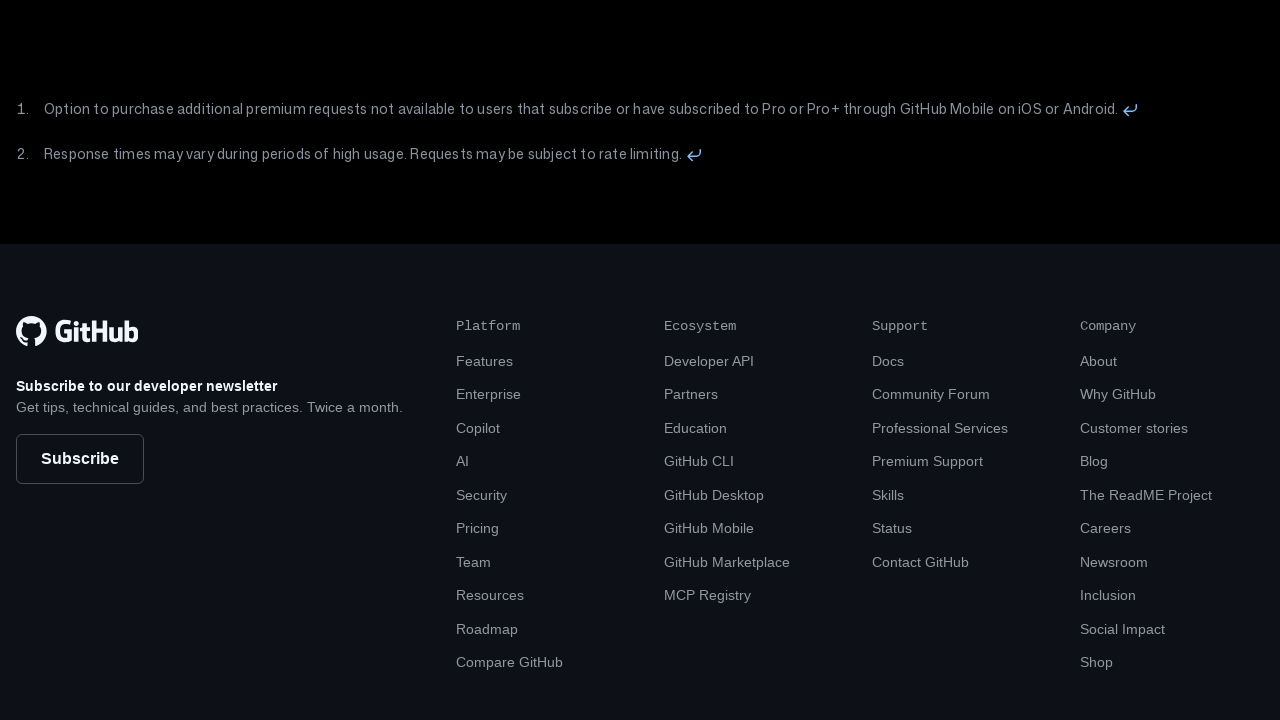

Waited 1 second for page stability
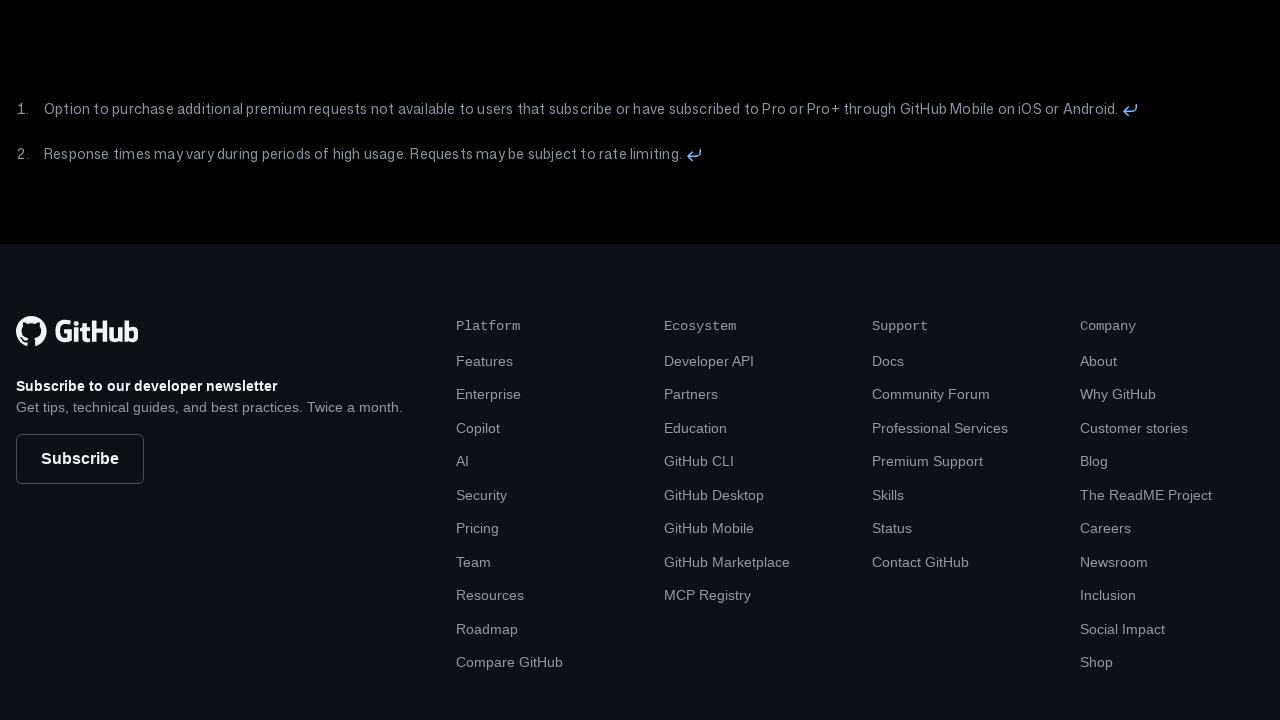

Clicked footer platform link at (691, 394) on xpath=/html/body/div[1]/footer/div[1]/div/nav[2]/ul/li[2]/a
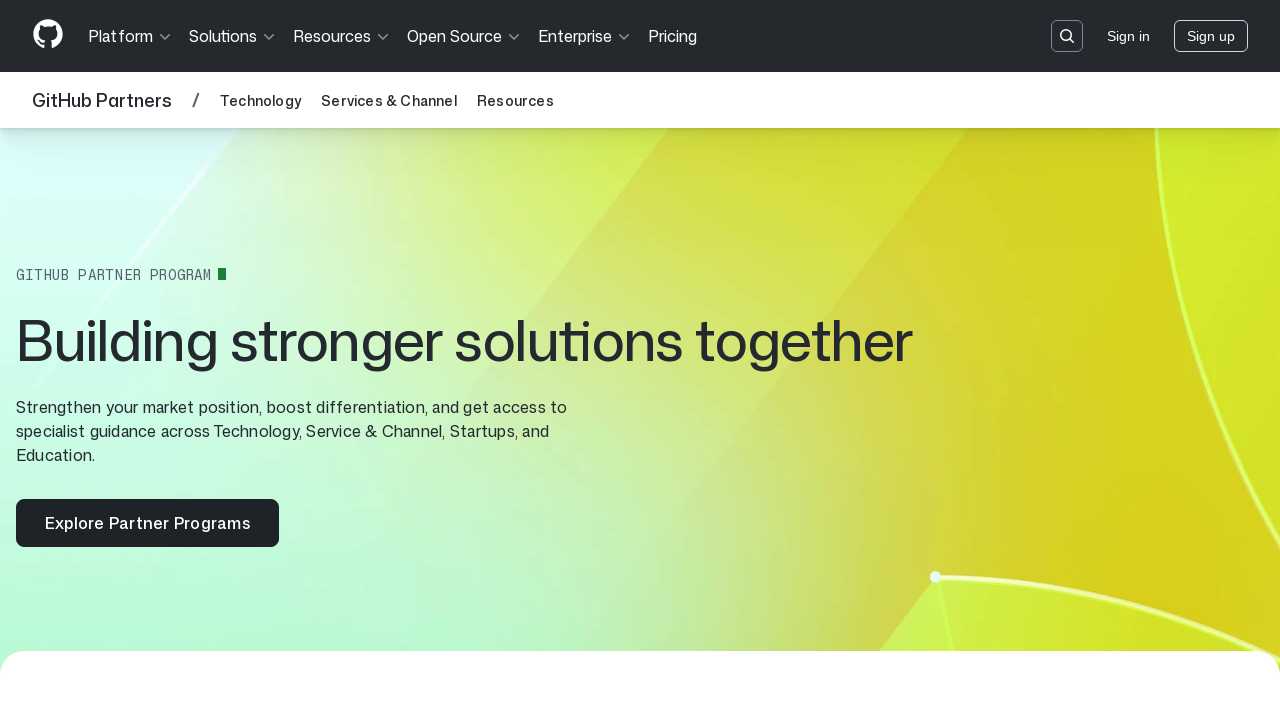

Waited 1 second for navigation to complete
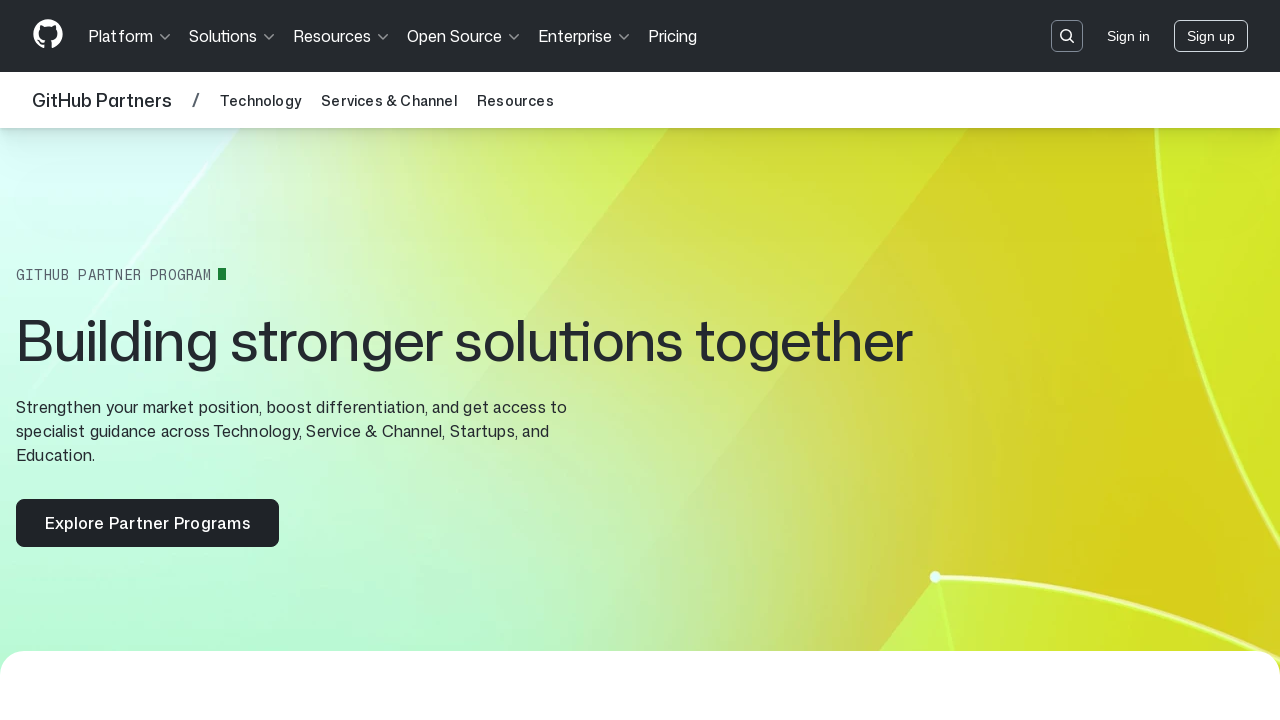

Navigated back to GitHub Copilot features page
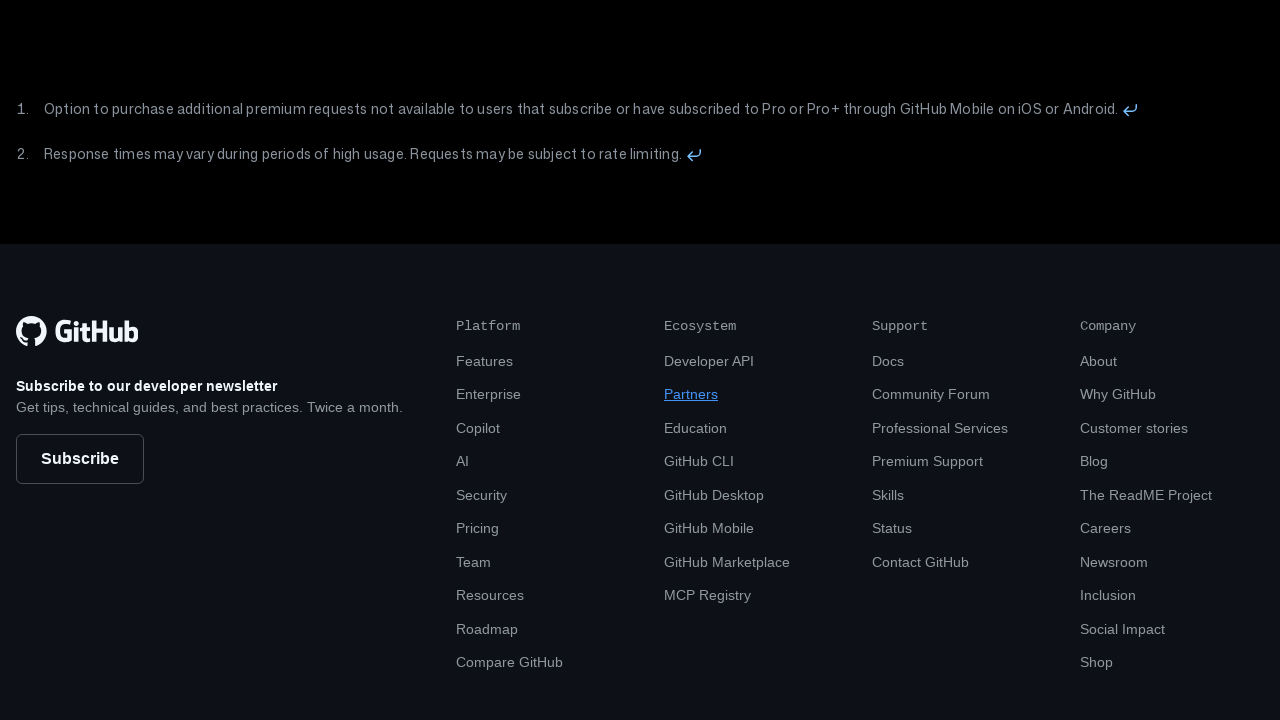

Scrolled footer platform link into view
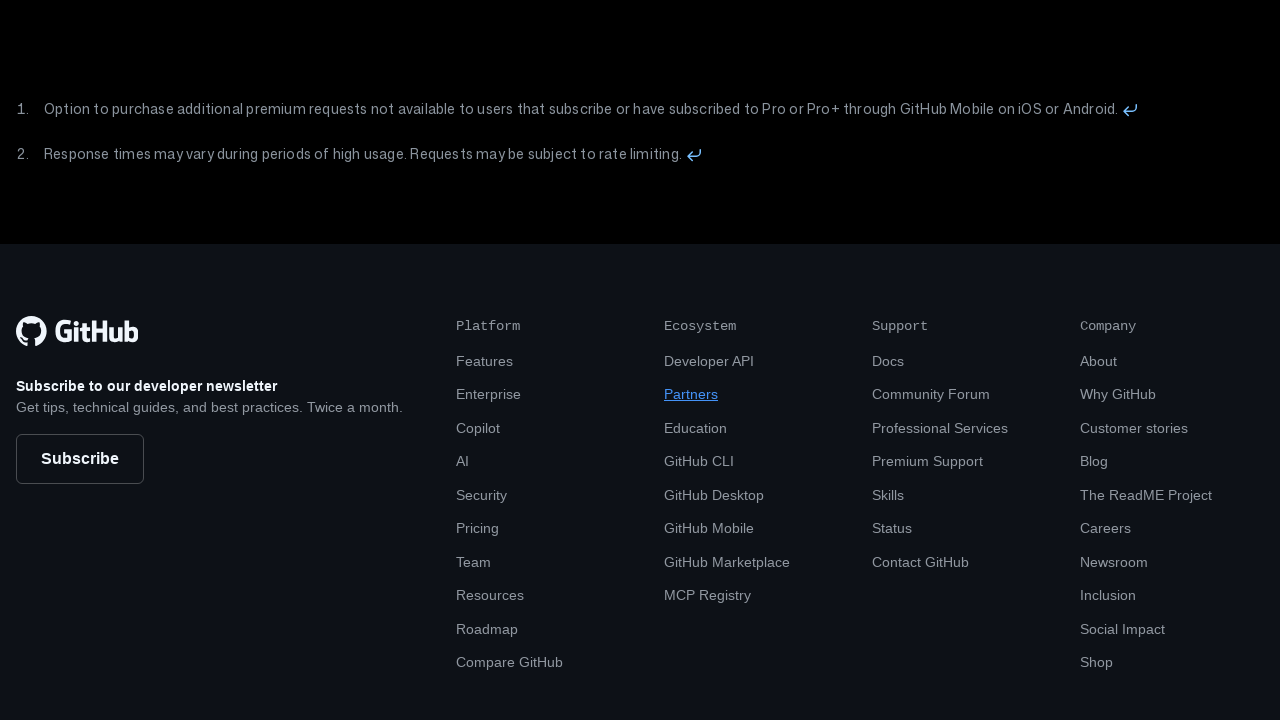

Waited 1 second for page stability
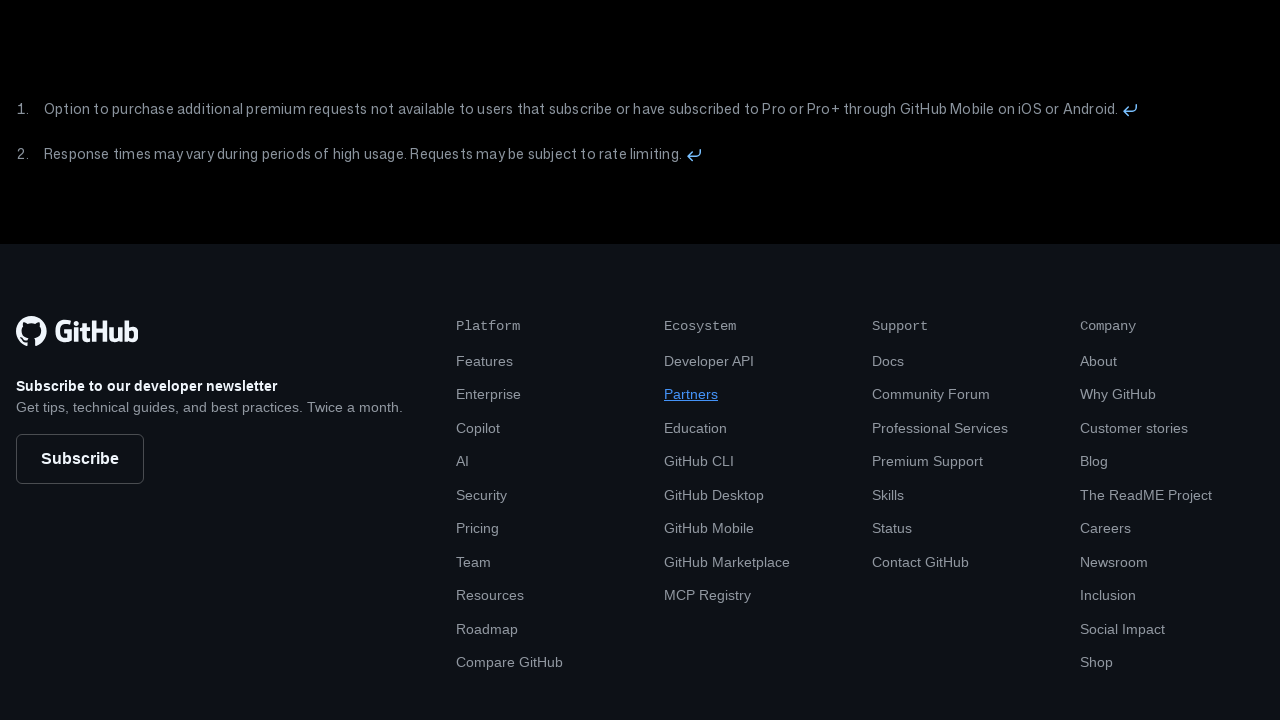

Clicked footer platform link at (695, 428) on xpath=/html/body/div[1]/footer/div[1]/div/nav[2]/ul/li[3]/a
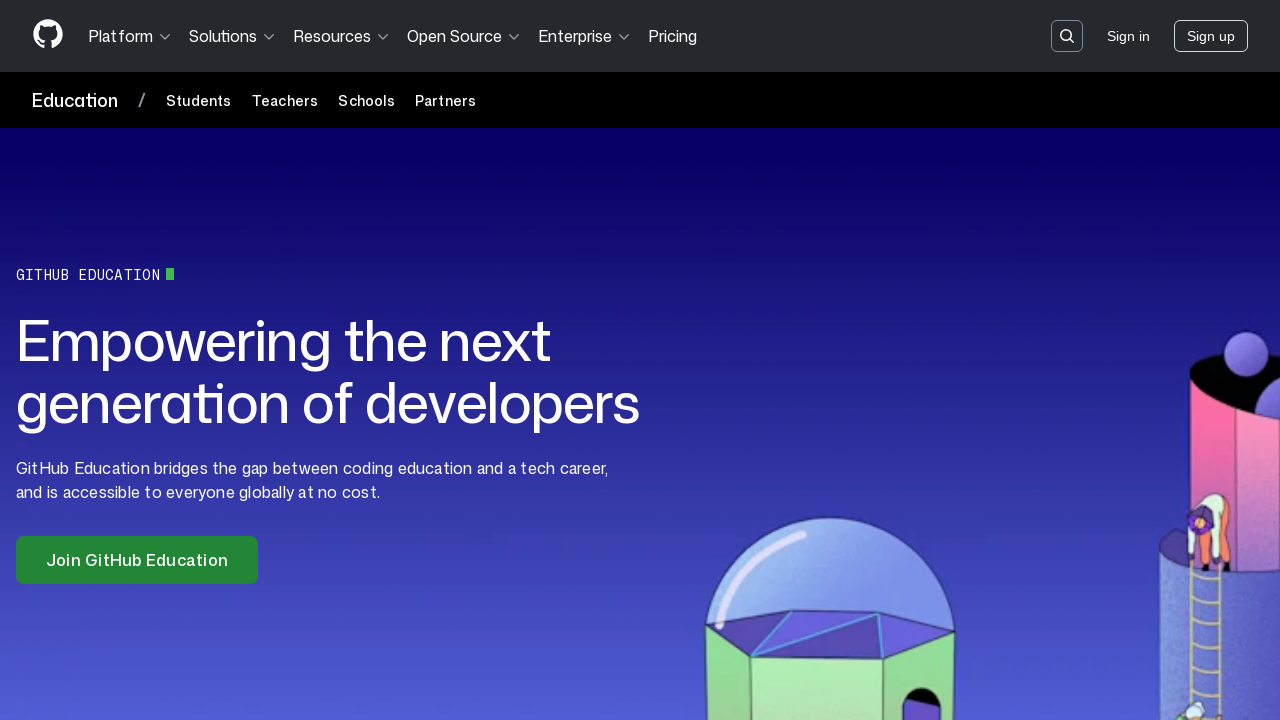

Waited 1 second for navigation to complete
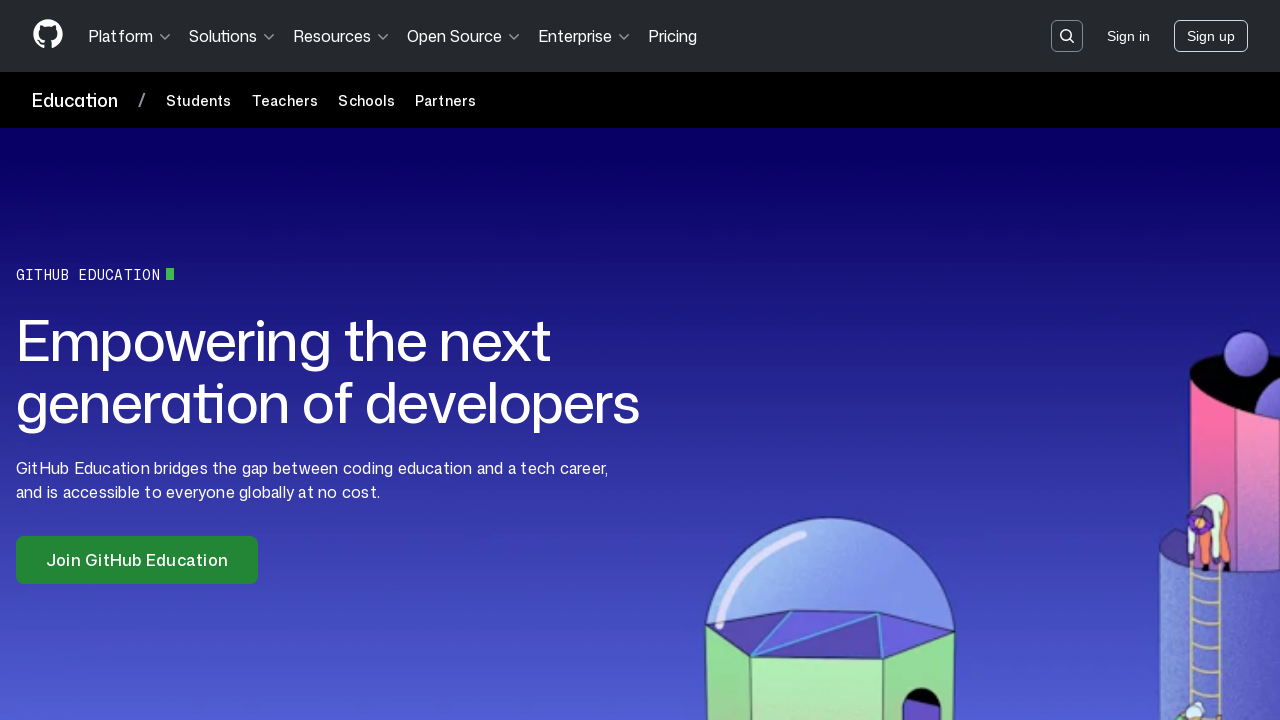

Navigated back to GitHub Copilot features page
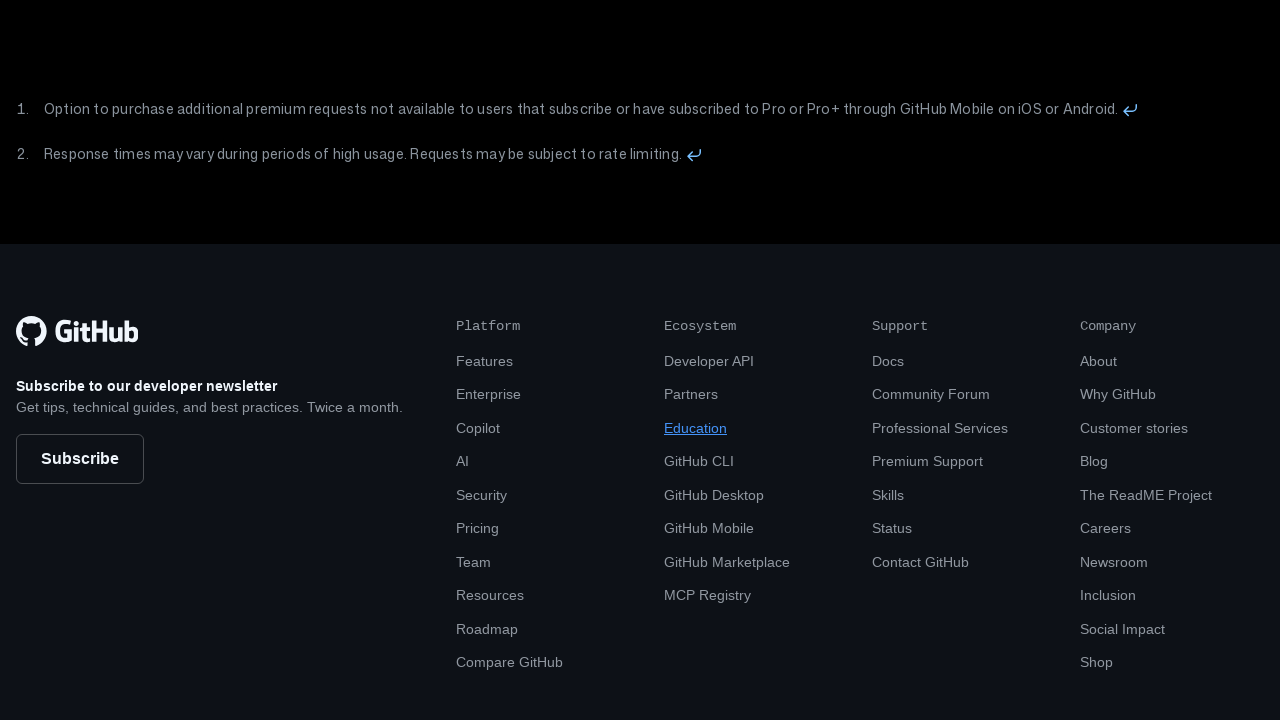

Scrolled footer platform link into view
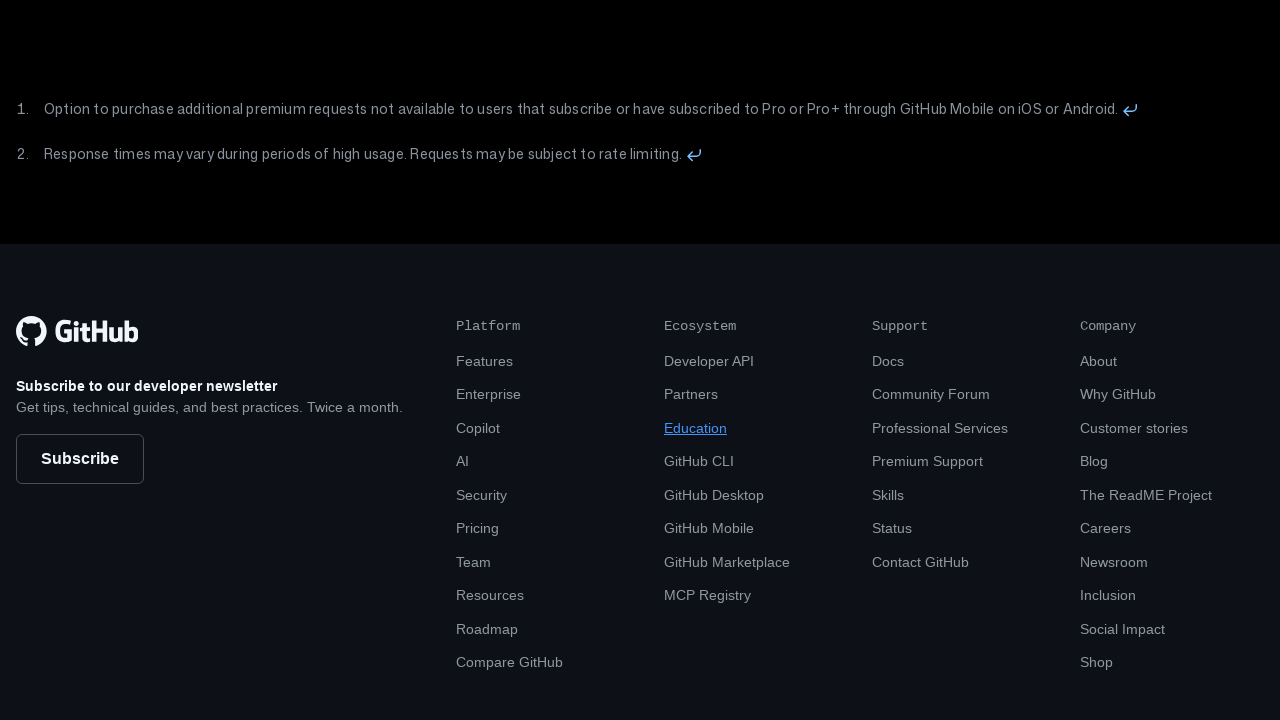

Waited 1 second for page stability
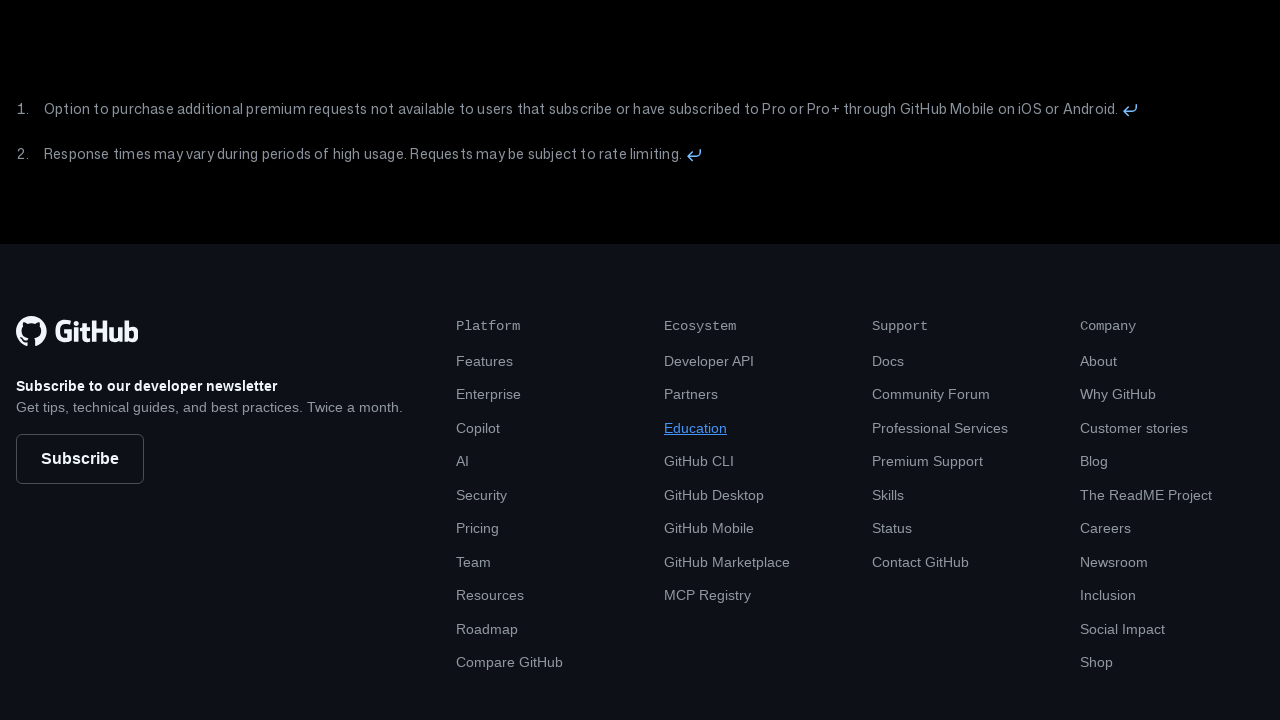

Clicked footer platform link at (699, 461) on xpath=/html/body/div[1]/footer/div[1]/div/nav[2]/ul/li[4]/a
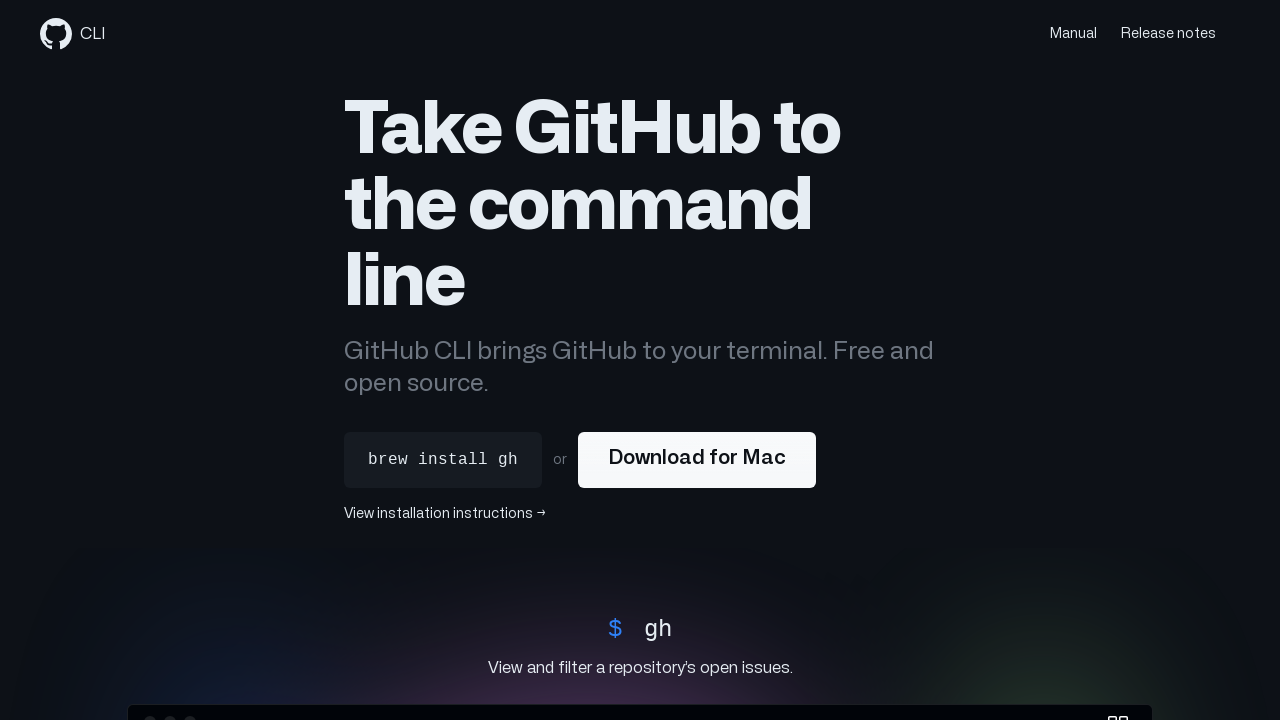

Waited 1 second for navigation to complete
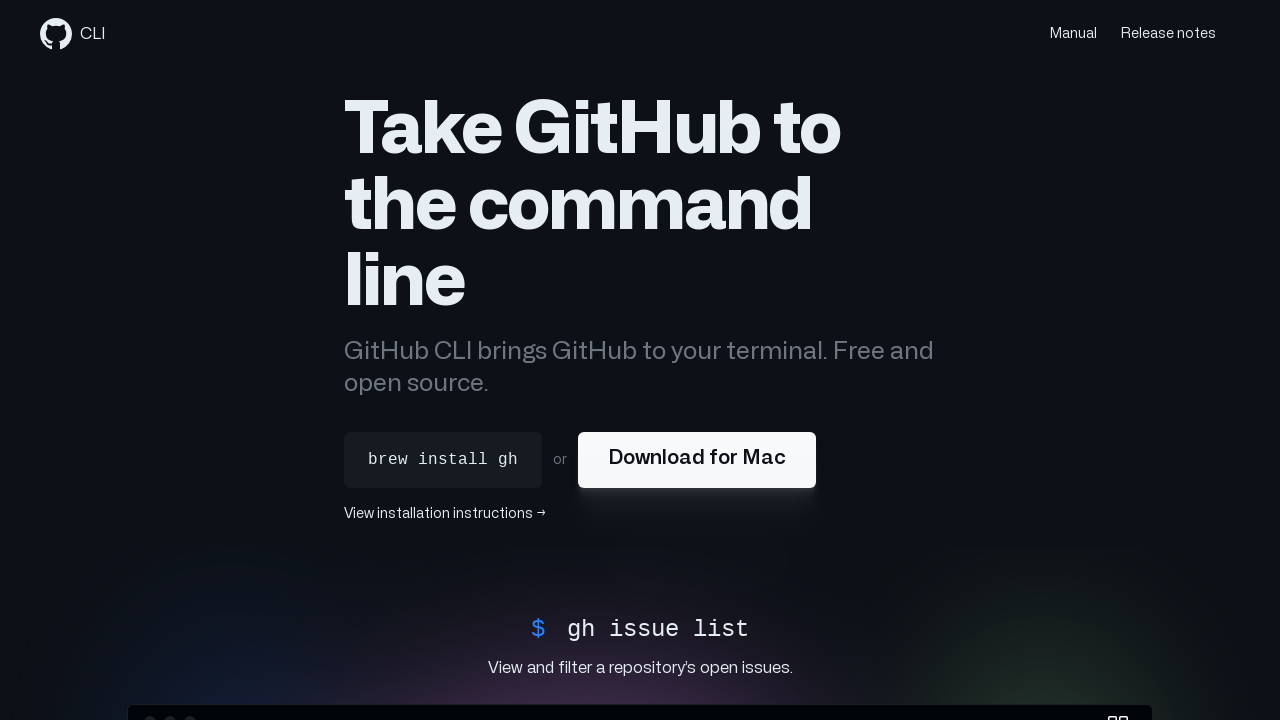

Navigated back to GitHub Copilot features page
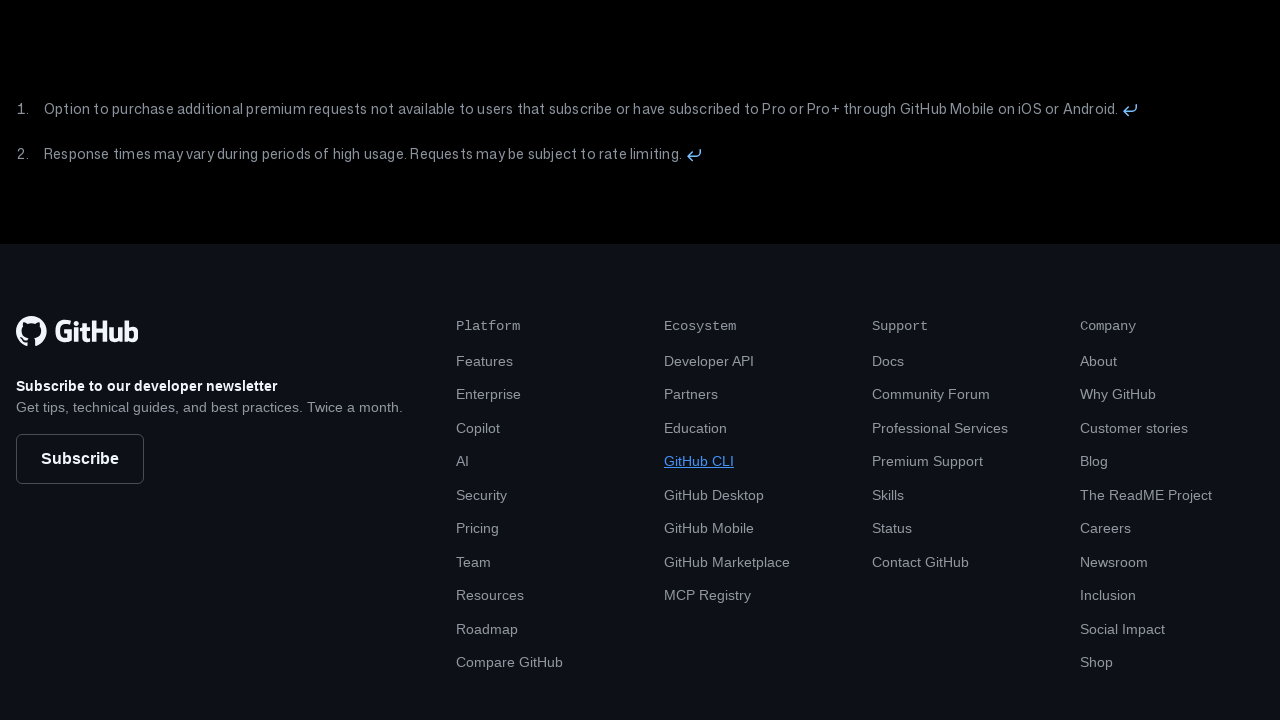

Scrolled footer platform link into view
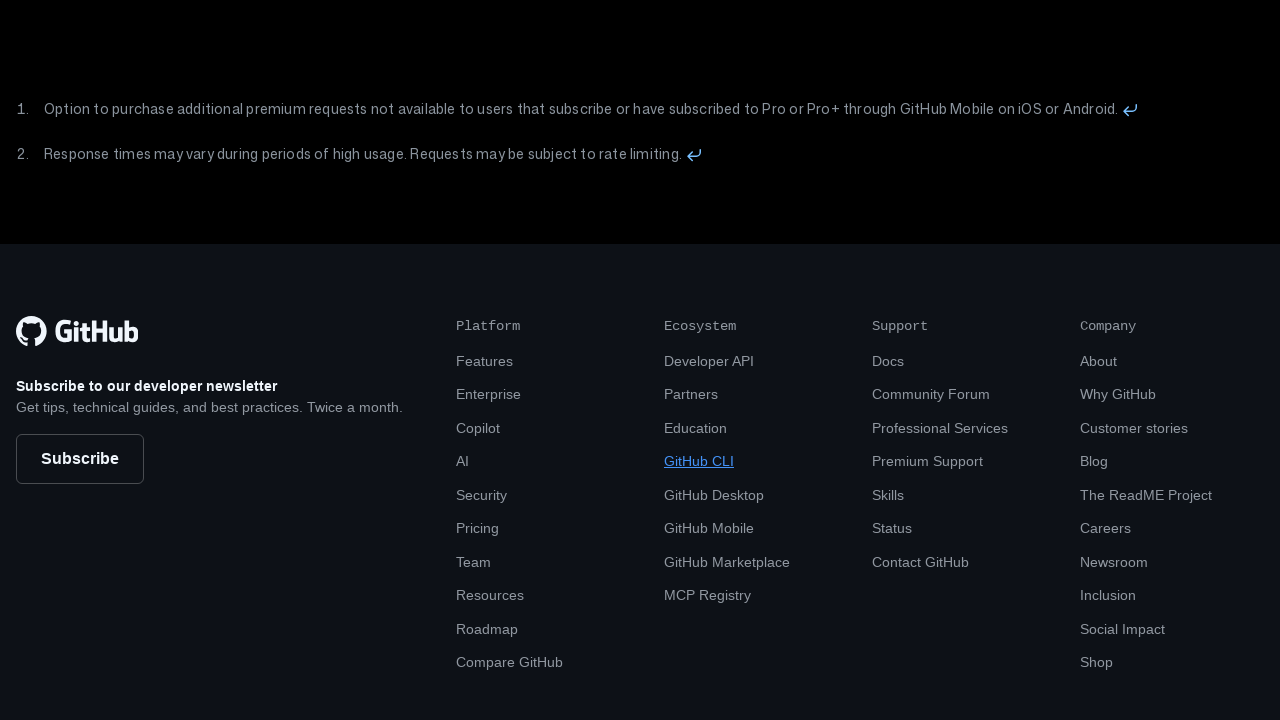

Waited 1 second for page stability
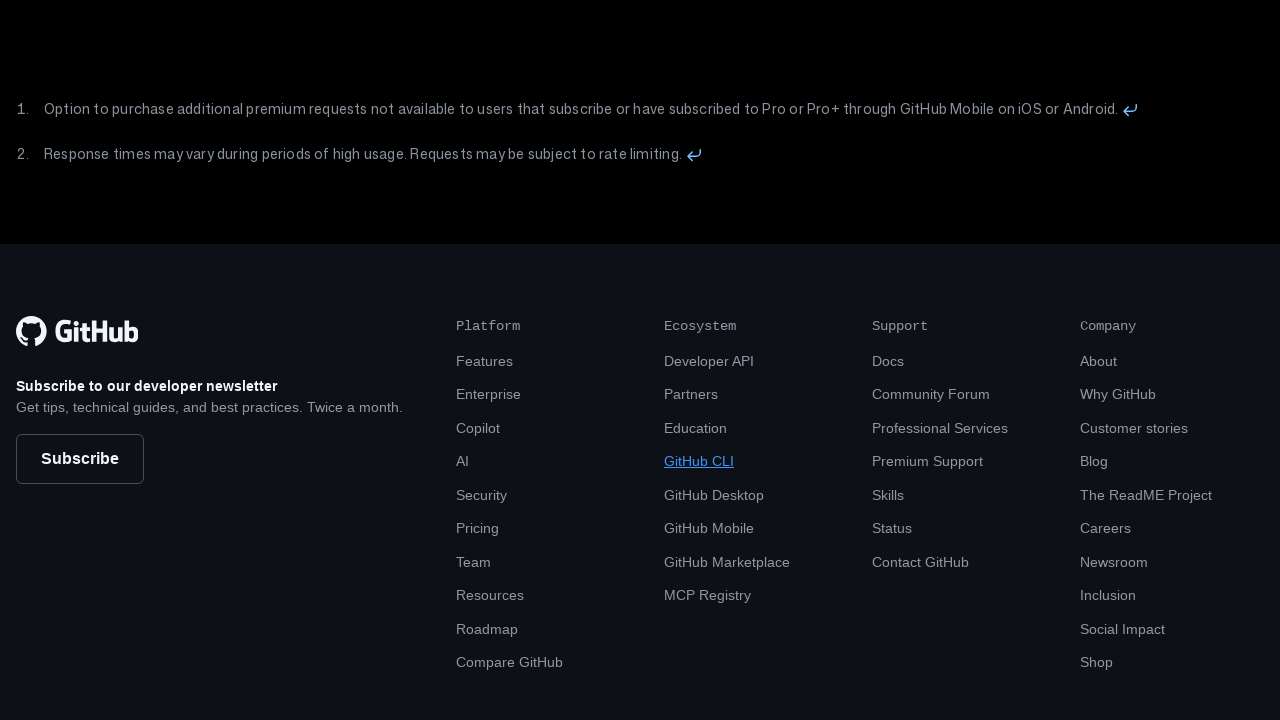

Clicked footer platform link at (714, 495) on xpath=/html/body/div[1]/footer/div[1]/div/nav[2]/ul/li[5]/a
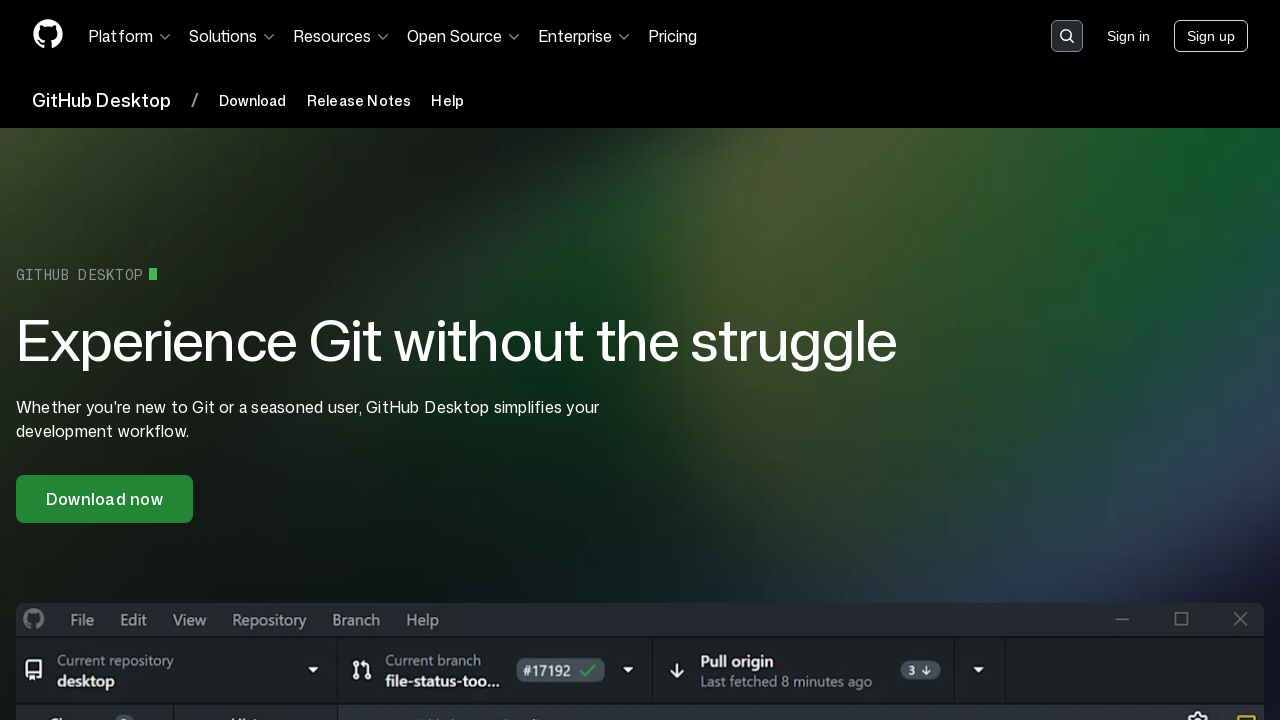

Waited 1 second for navigation to complete
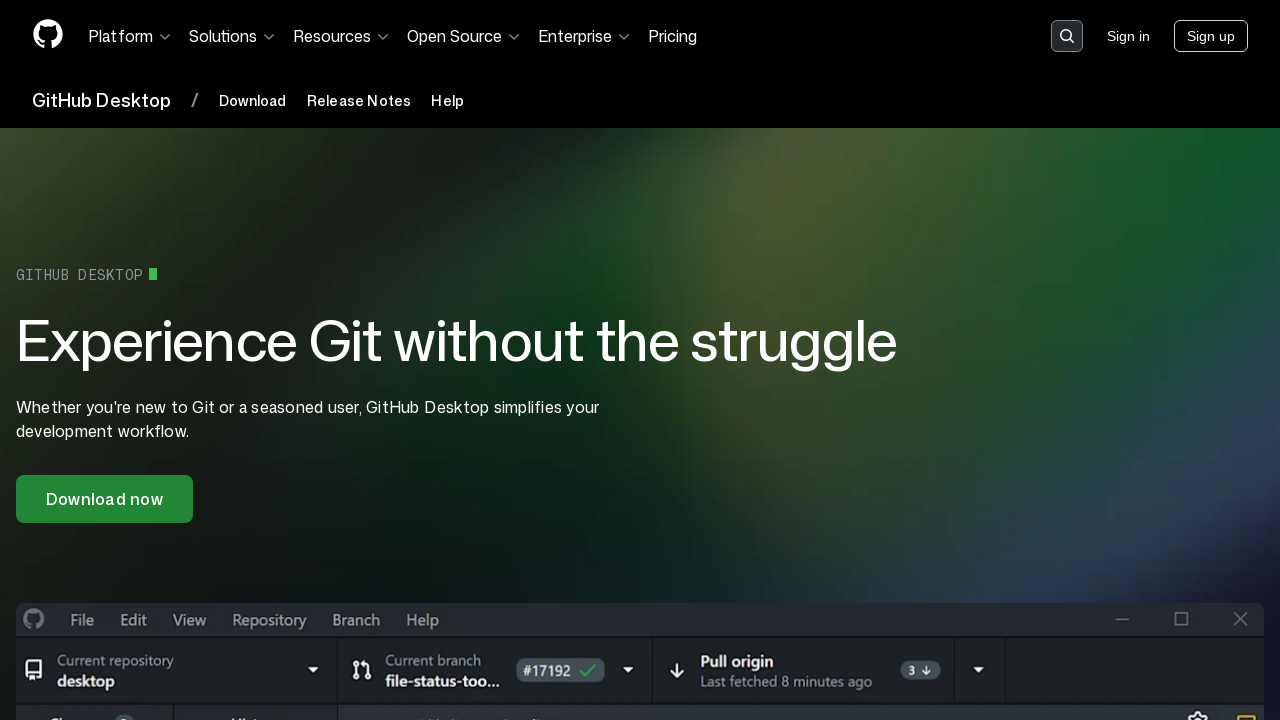

Navigated back to GitHub Copilot features page
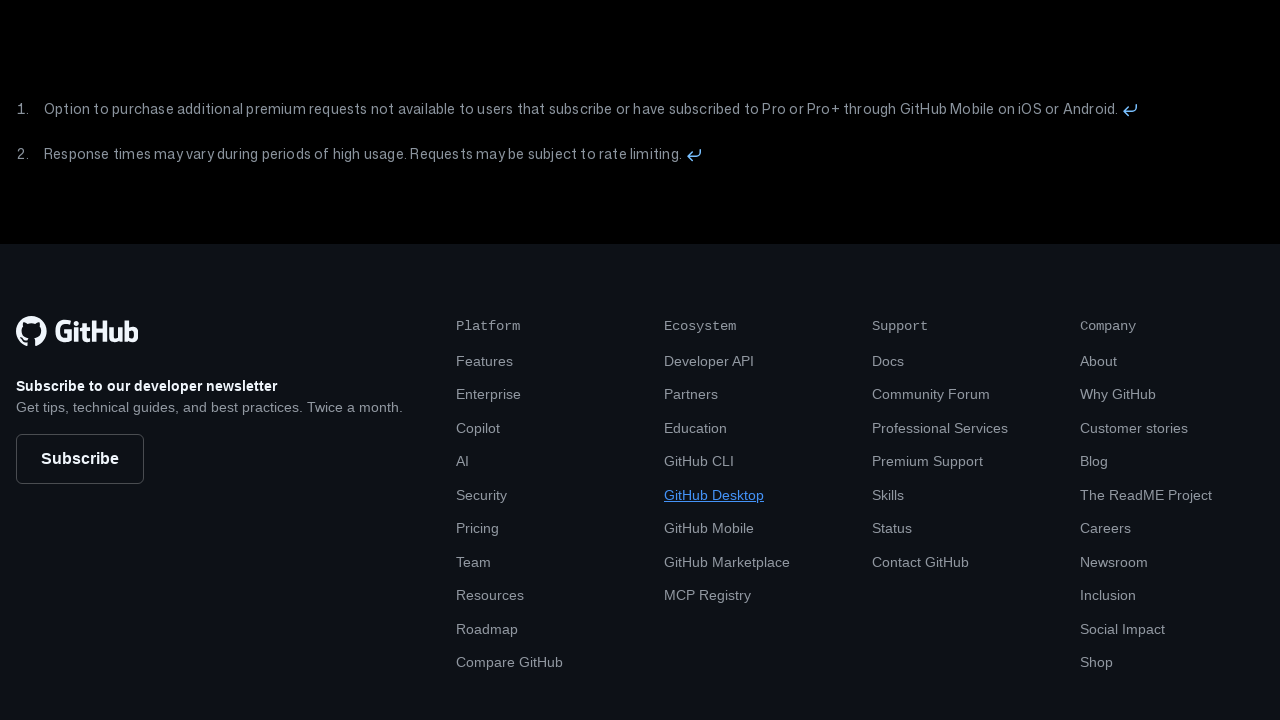

Scrolled footer platform link into view
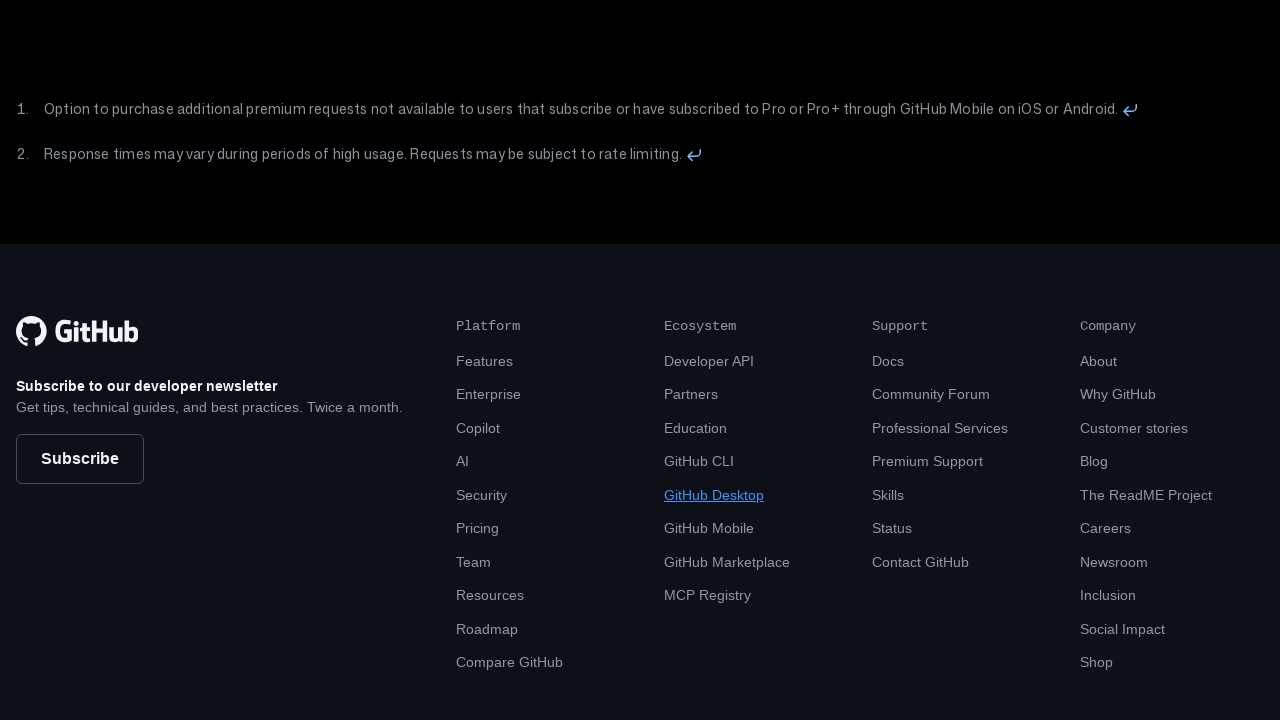

Waited 1 second for page stability
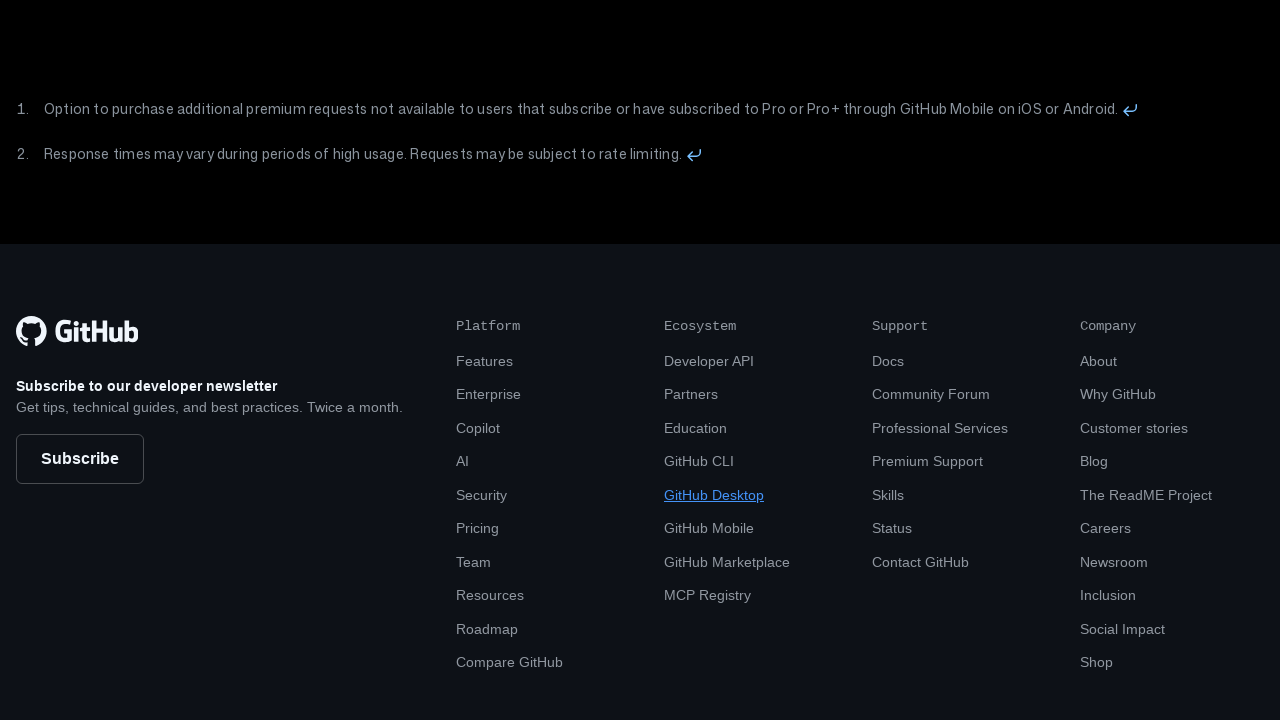

Clicked footer platform link at (709, 528) on xpath=/html/body/div[1]/footer/div[1]/div/nav[2]/ul/li[6]/a
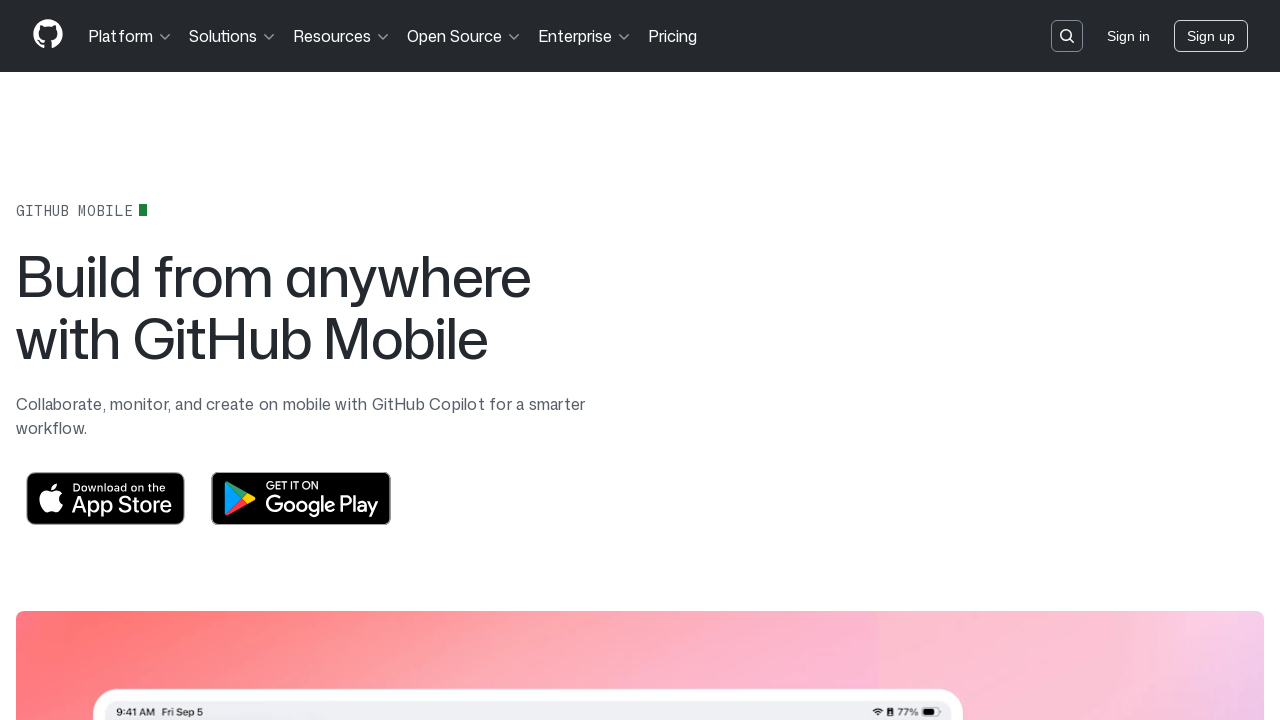

Waited 1 second for navigation to complete
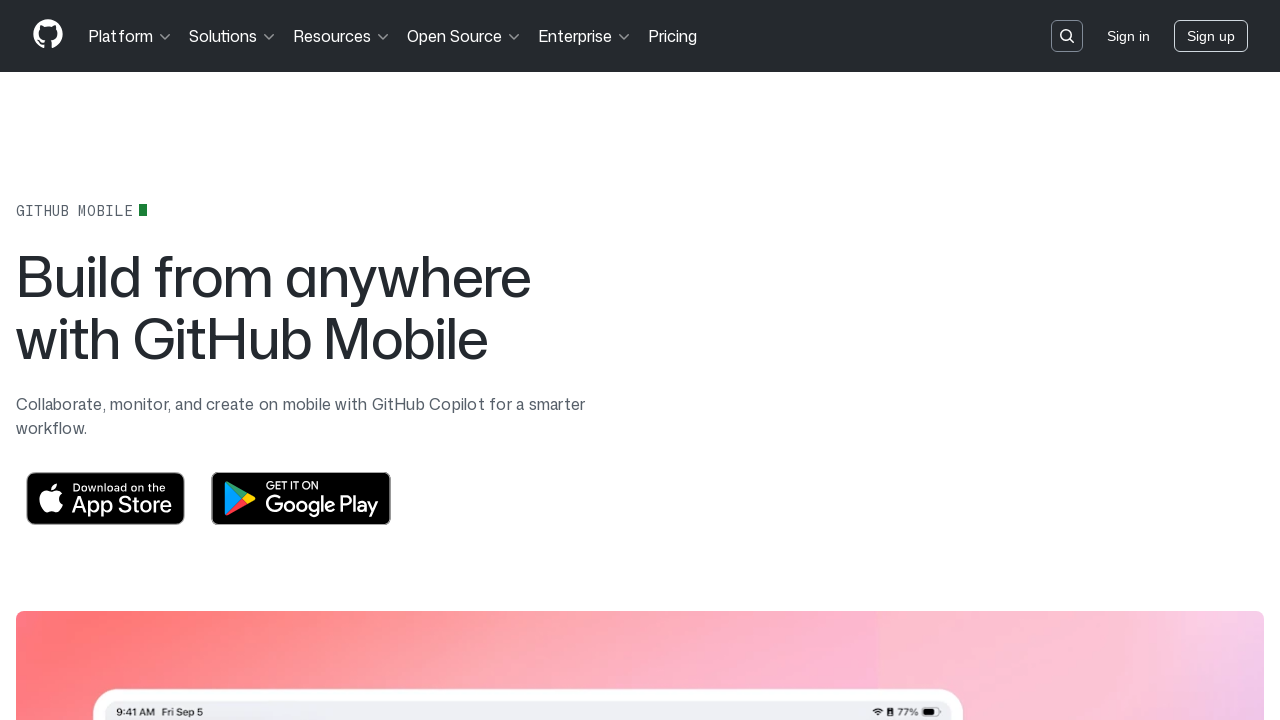

Navigated back to GitHub Copilot features page
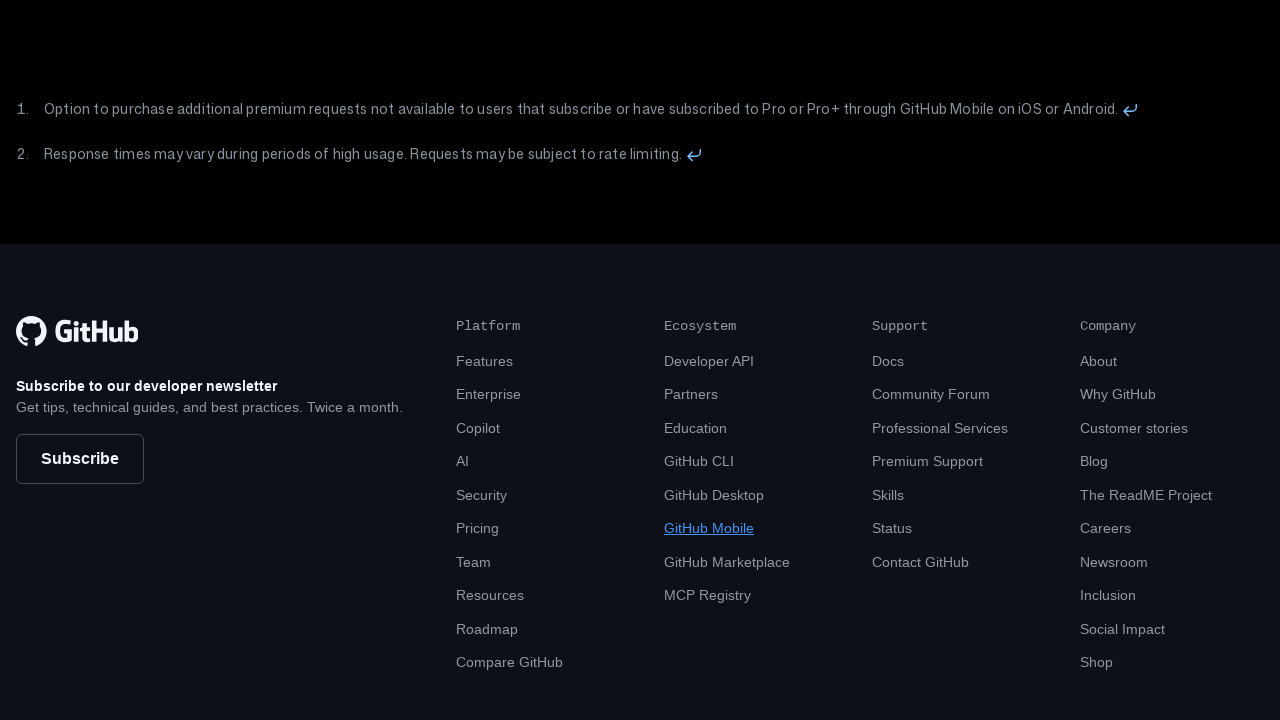

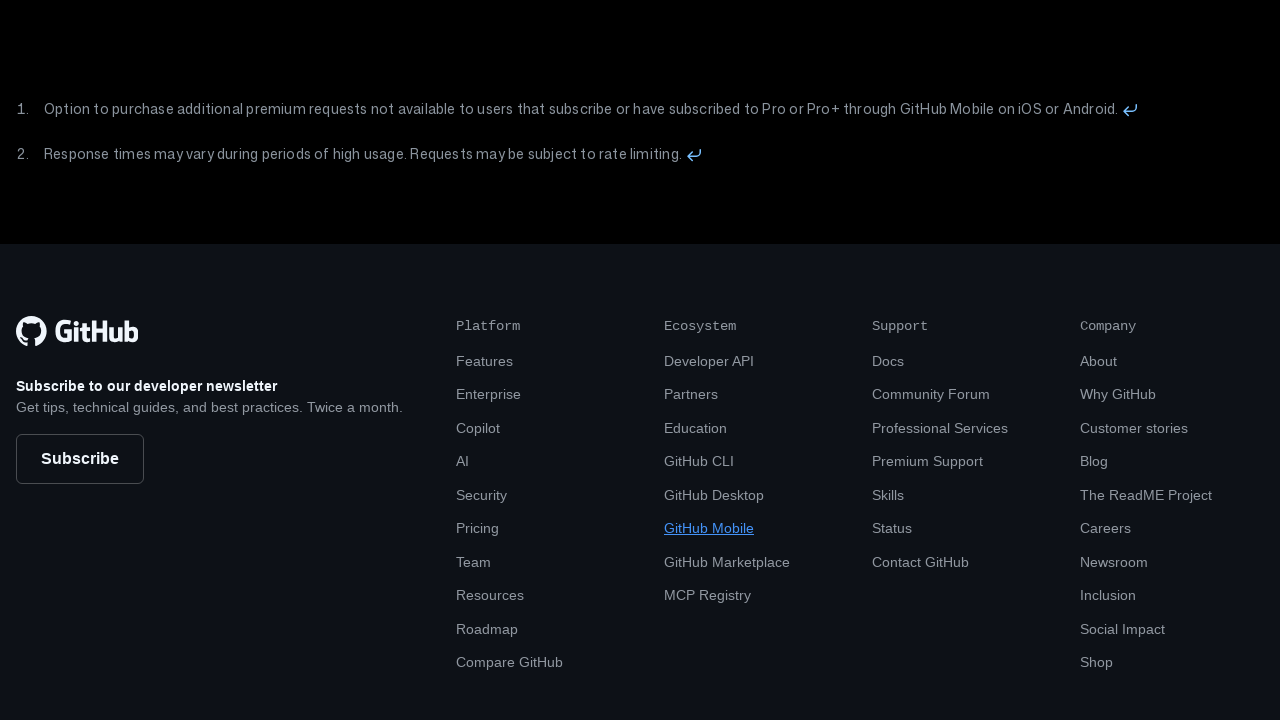